Tests dropdown selection functionality on a flight booking practice page by selecting origin station (Bangalore) and destination station (Chennai)

Starting URL: https://rahulshettyacademy.com/dropdownsPractise/

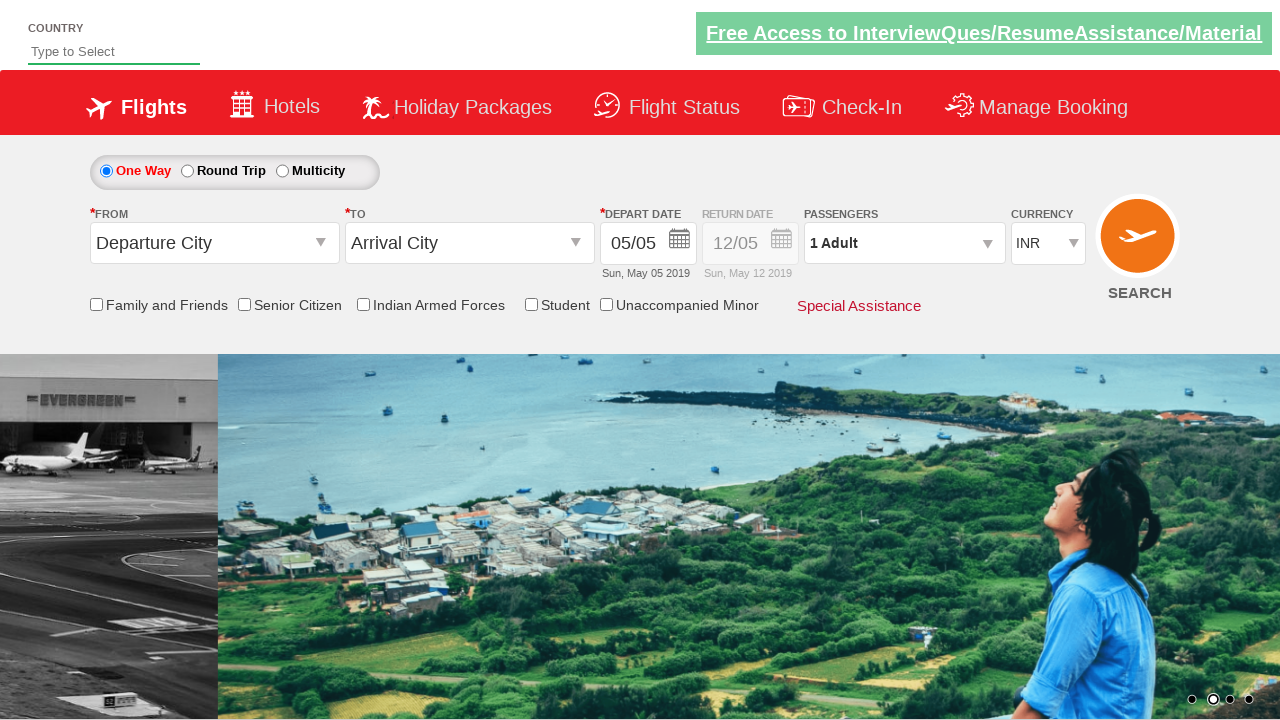

Clicked on origin station dropdown at (214, 243) on #ctl00_mainContent_ddl_originStation1_CTXT
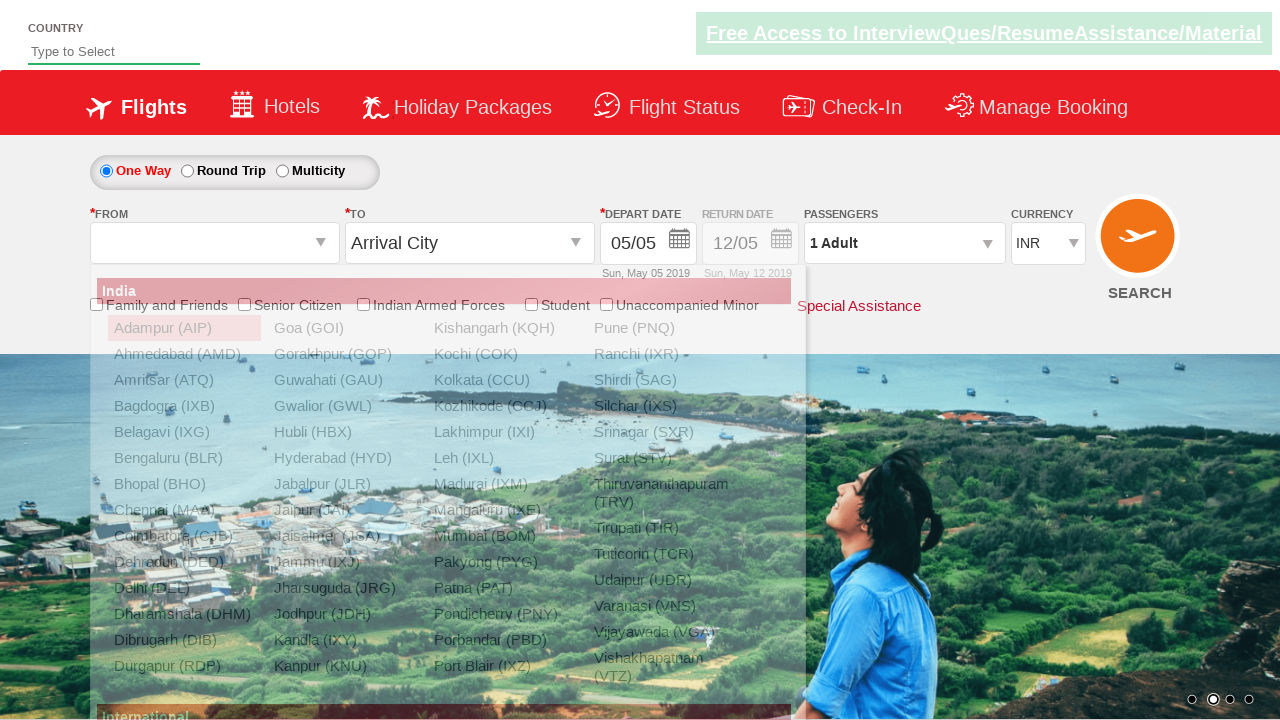

Selected Bangalore (BLR) as origin station at (184, 458) on xpath=//a[@value='BLR']
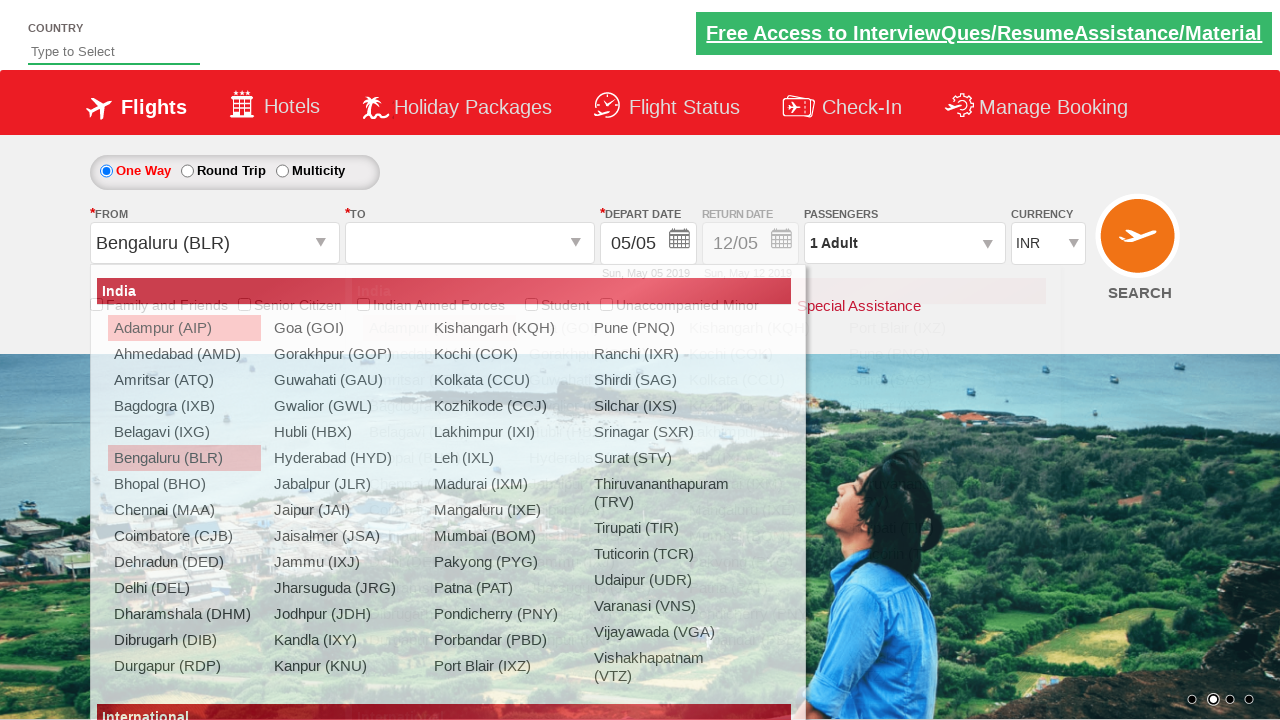

Waited for dropdown interaction to complete
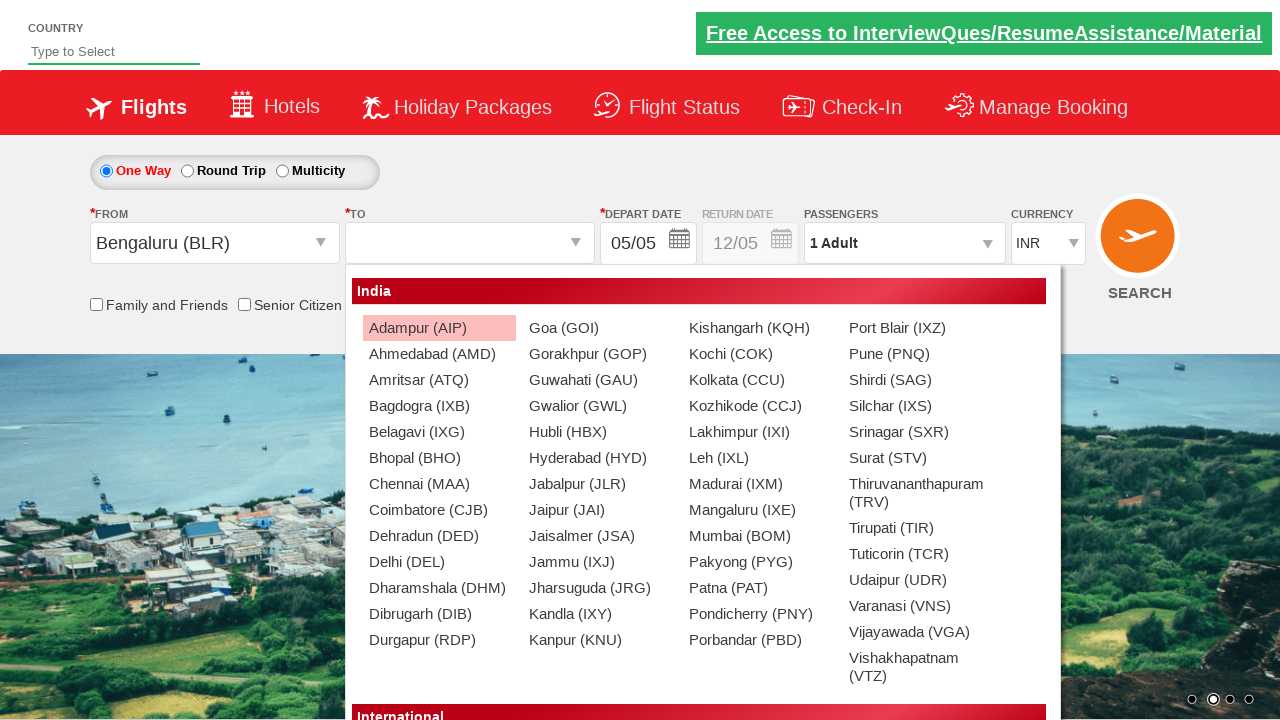

Selected Chennai (MAA) as destination station at (439, 484) on xpath=//div[@id='ctl00_mainContent_ddl_destinationStation1_CTNR']//a[@value='MAA
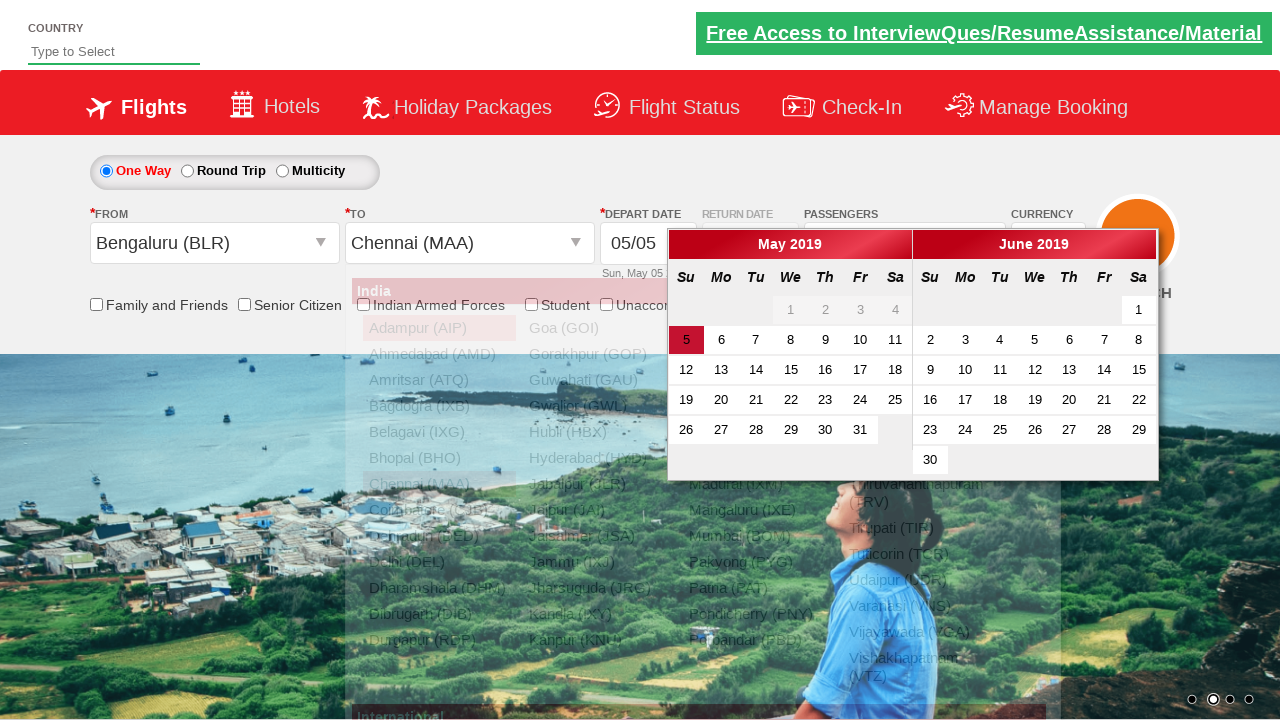

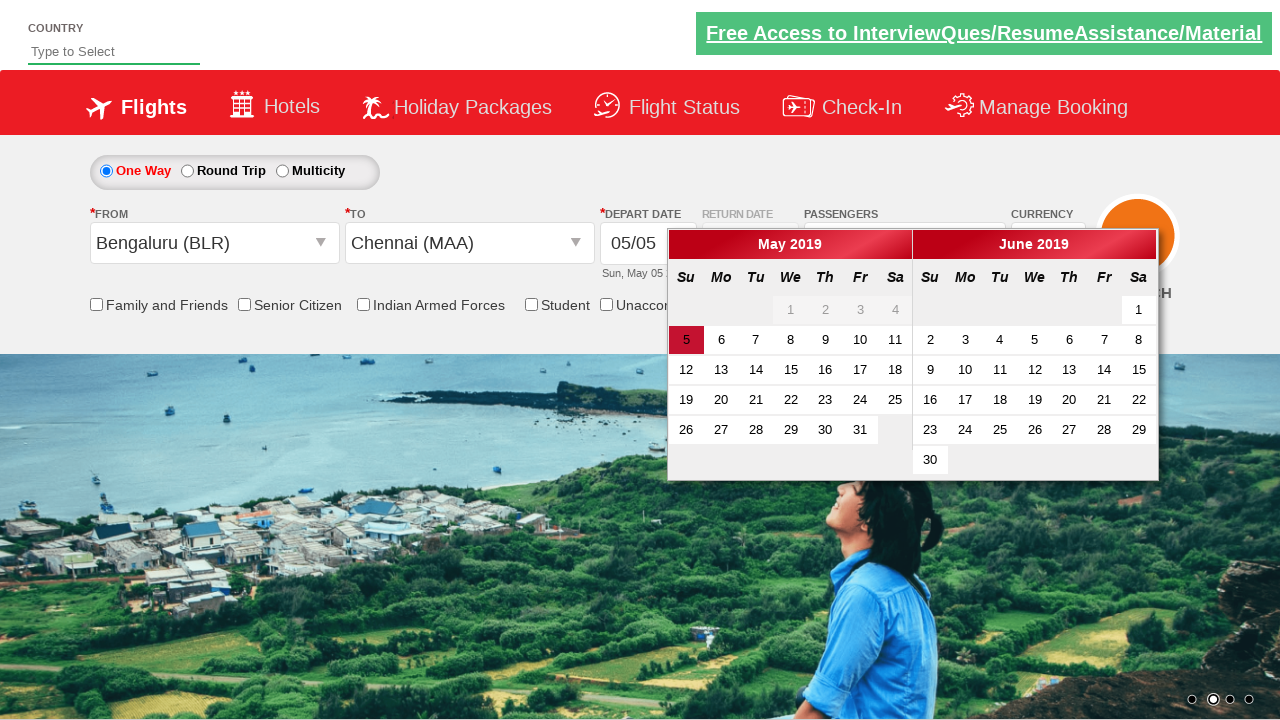